Tests double-click functionality on jQuery documentation page by double-clicking a blue square, capturing its color change, searching for the color code, and clicking a link

Starting URL: https://api.jquery.com/dblclick/

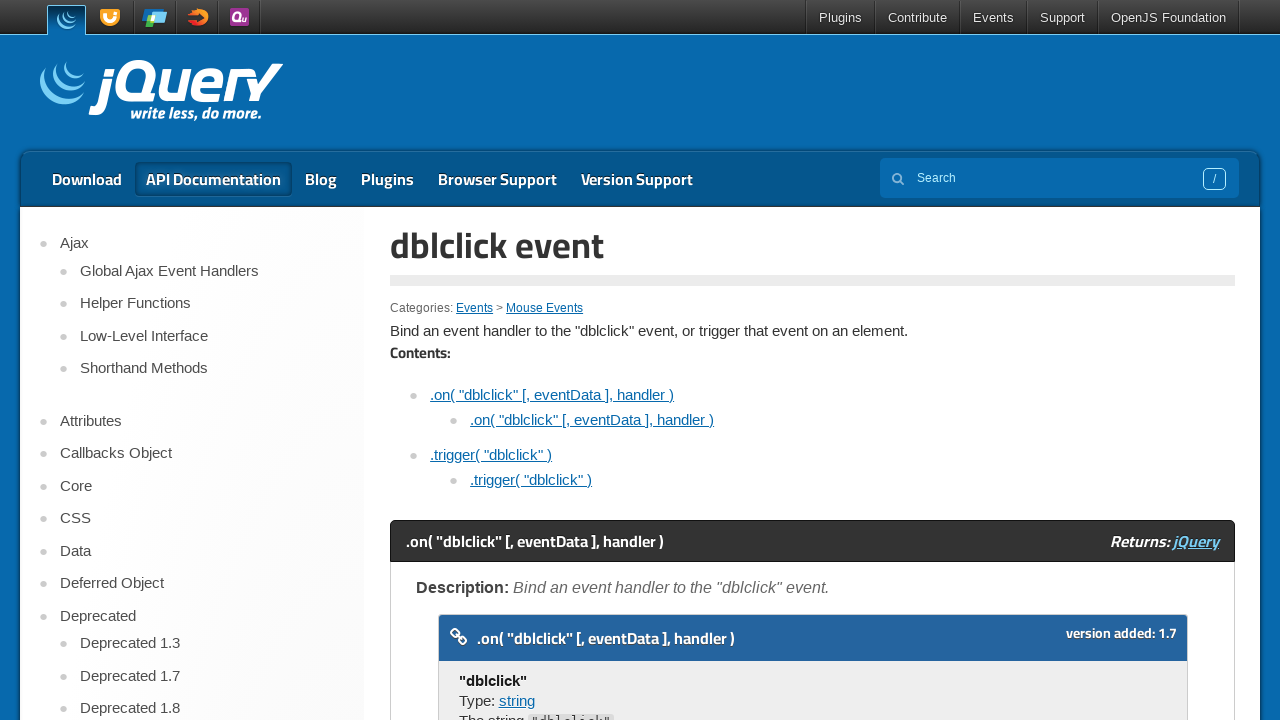

Located iframe containing interactive demo
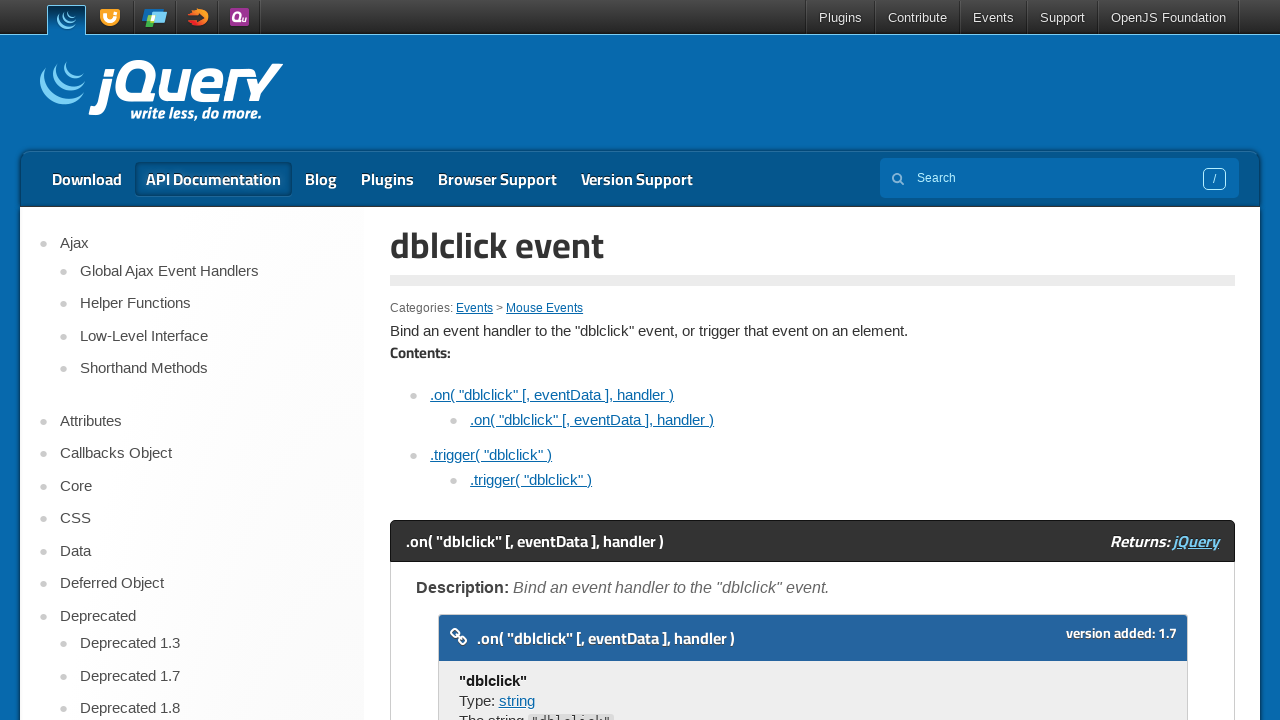

Located colored button element in iframe
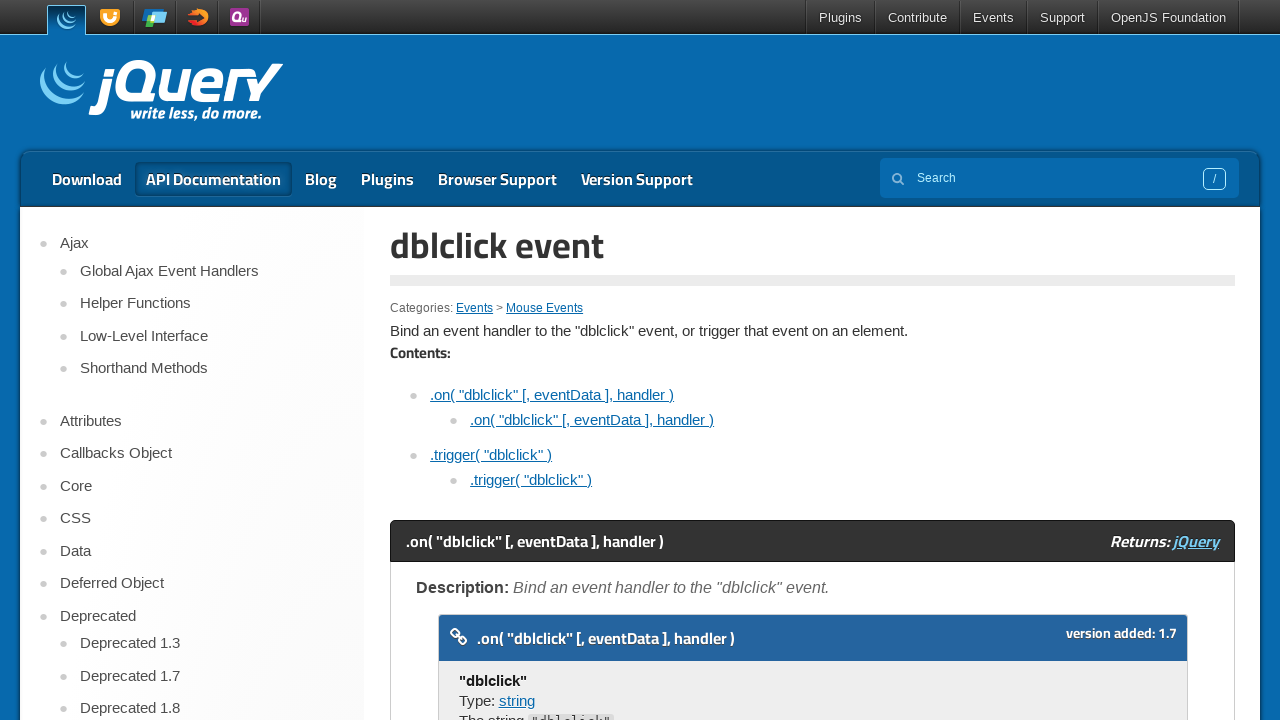

Scrolled colored button into view
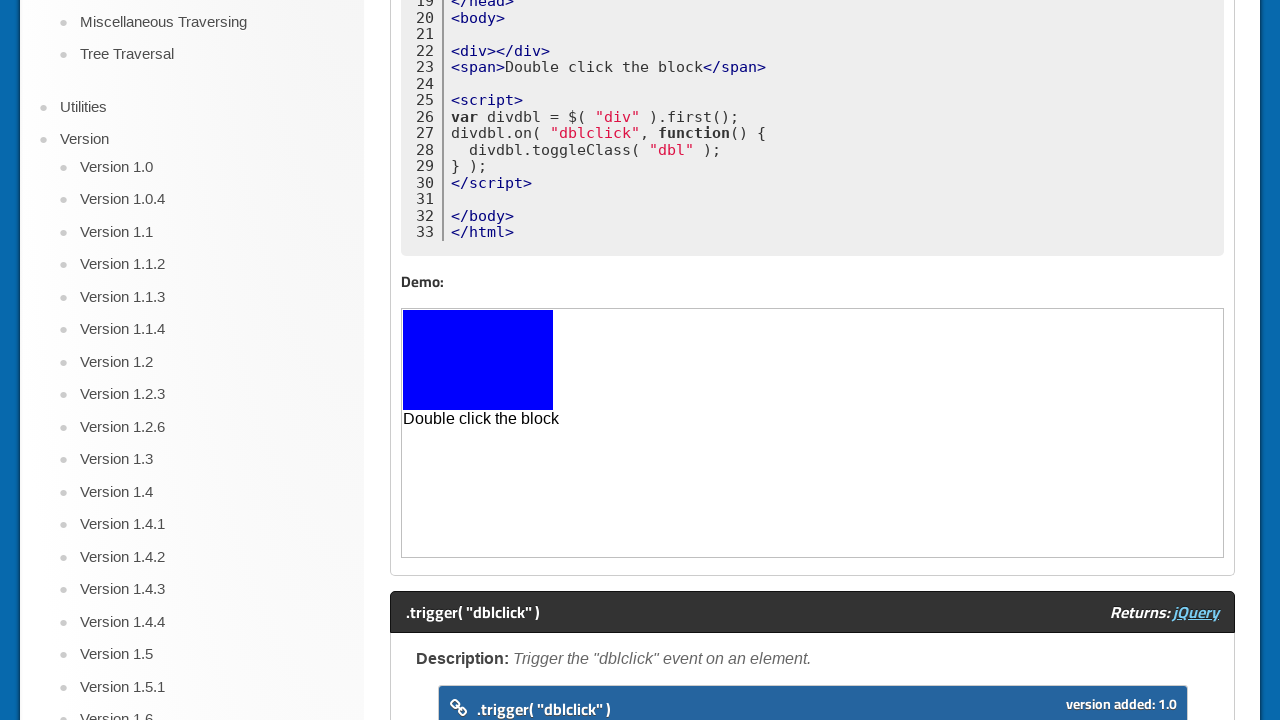

Double-clicked the blue square button at (478, 360) on iframe >> nth=0 >> internal:control=enter-frame >> body > div
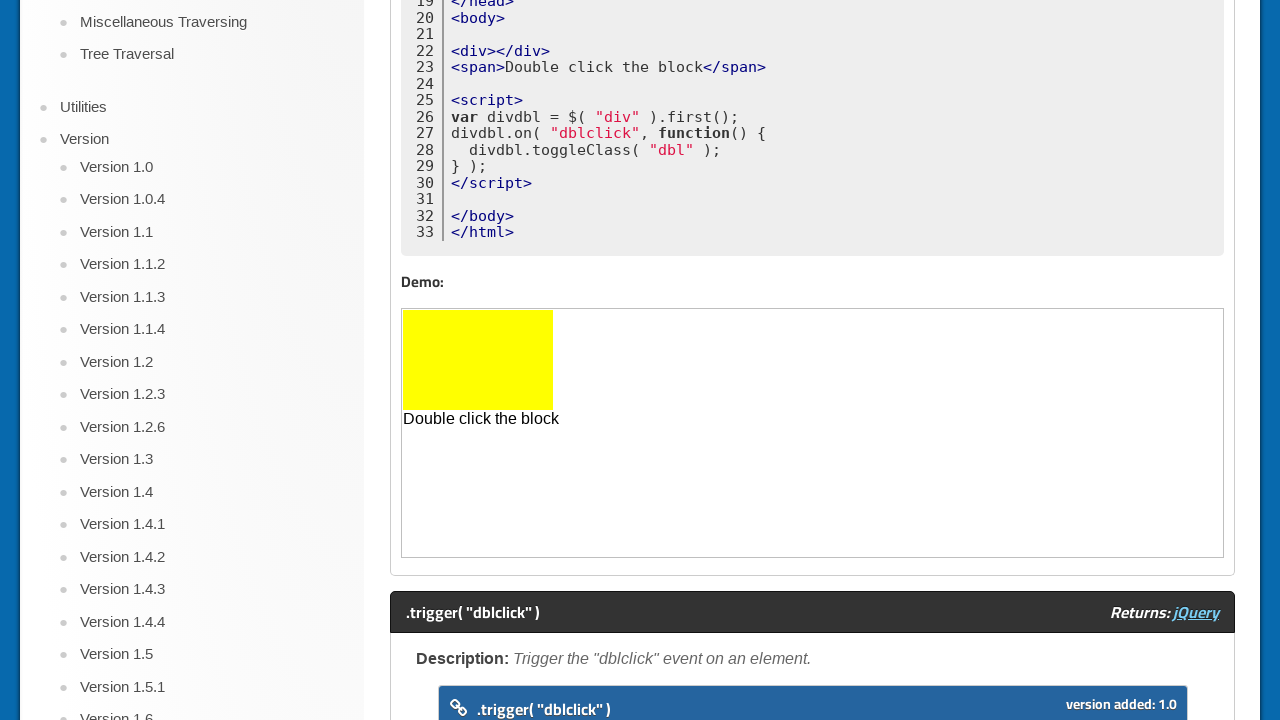

Captured color code after double-click: rgb(255, 255, 0)
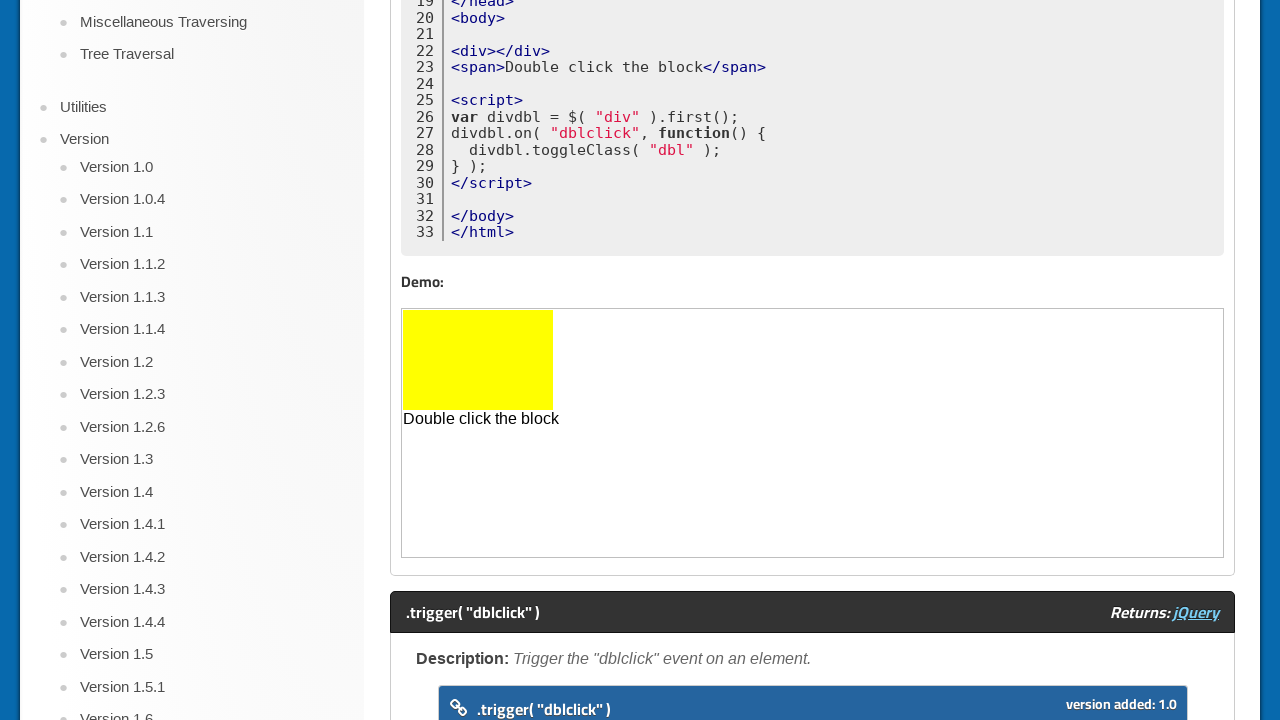

Scrolled main page to top
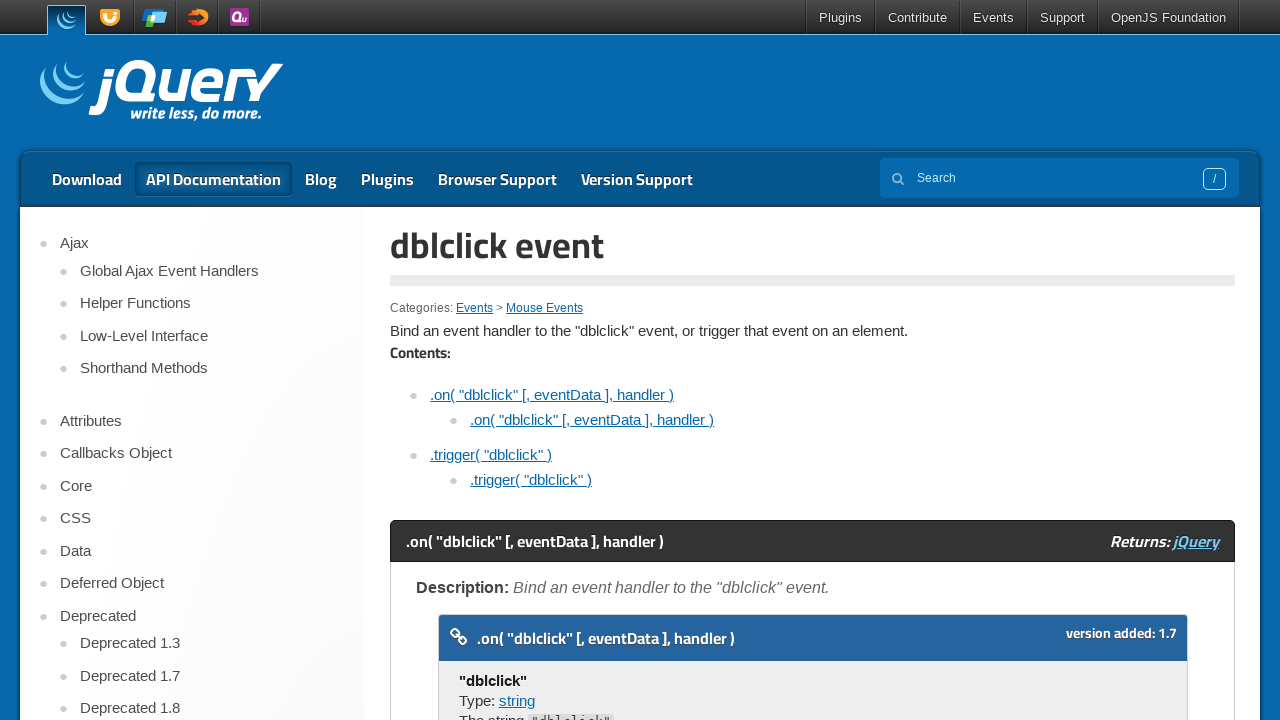

Entered color code 'rgb(255, 255, 0)' in search box on input[name='s']
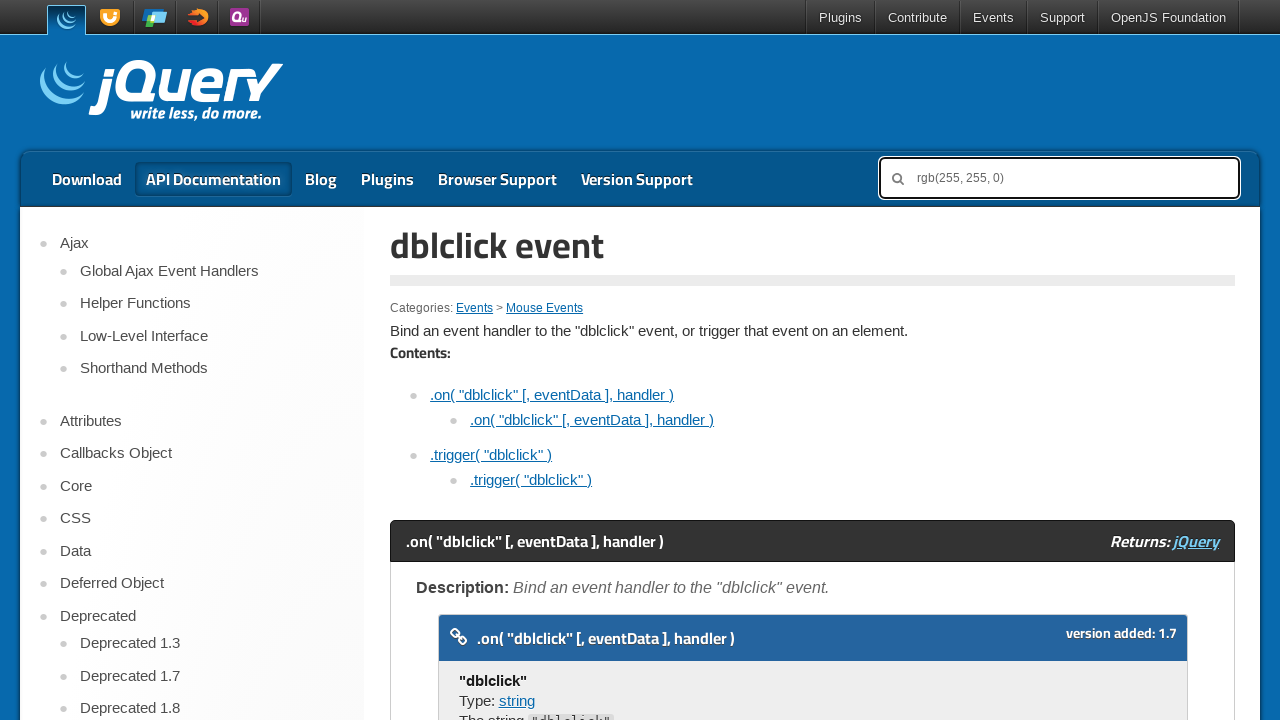

Scrolled to bottom of page to find jQuery in Action link
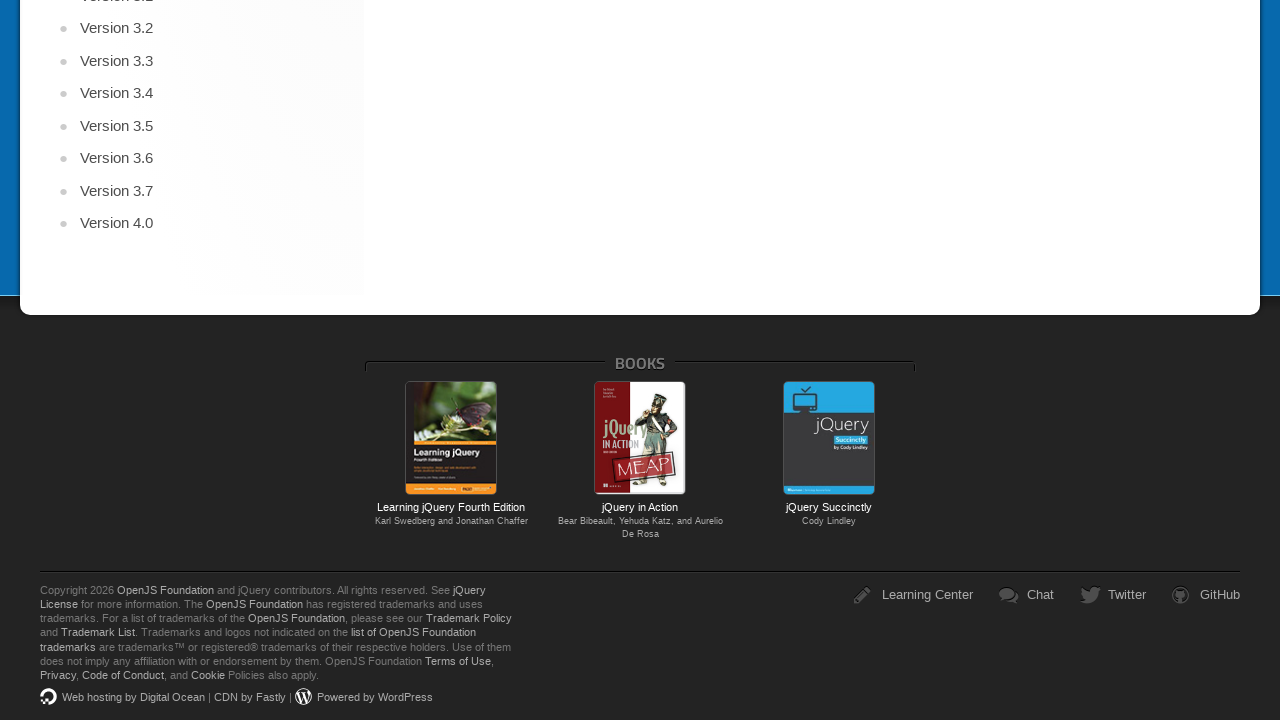

Clicked jQuery in Action book link at (640, 438) on a[href='https://www.manning.com/books/jquery-in-action-third-edition']
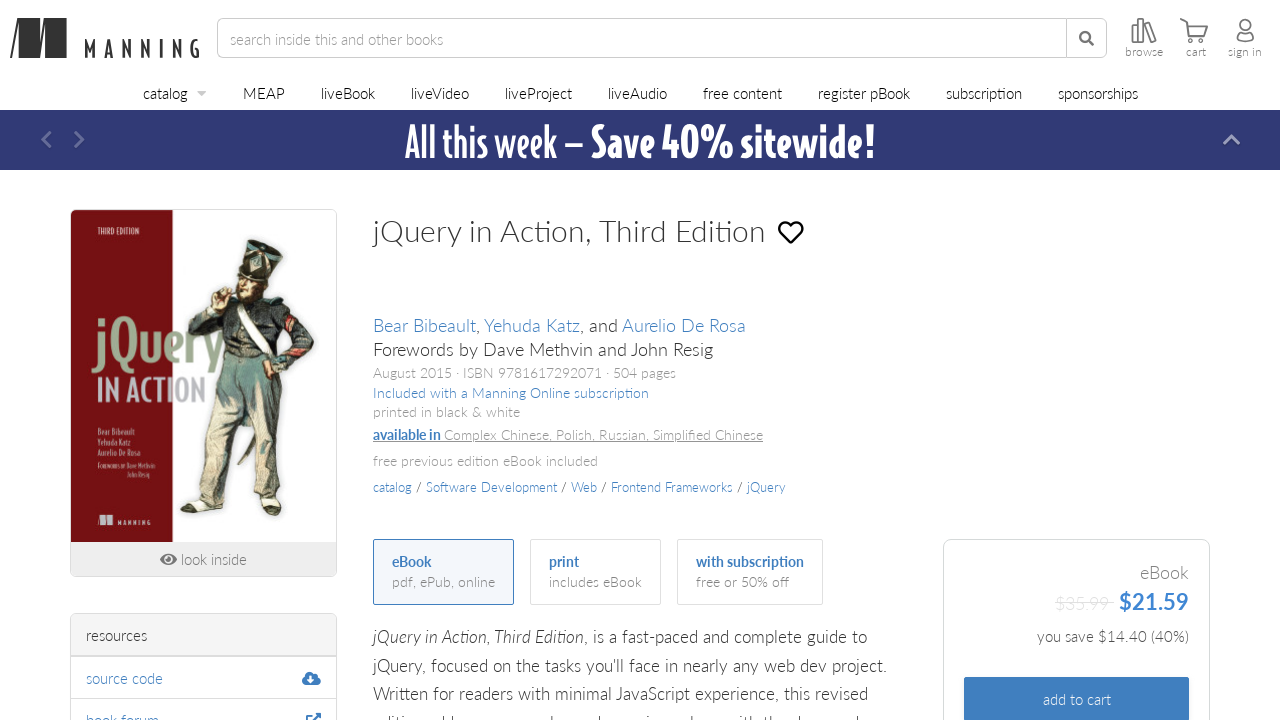

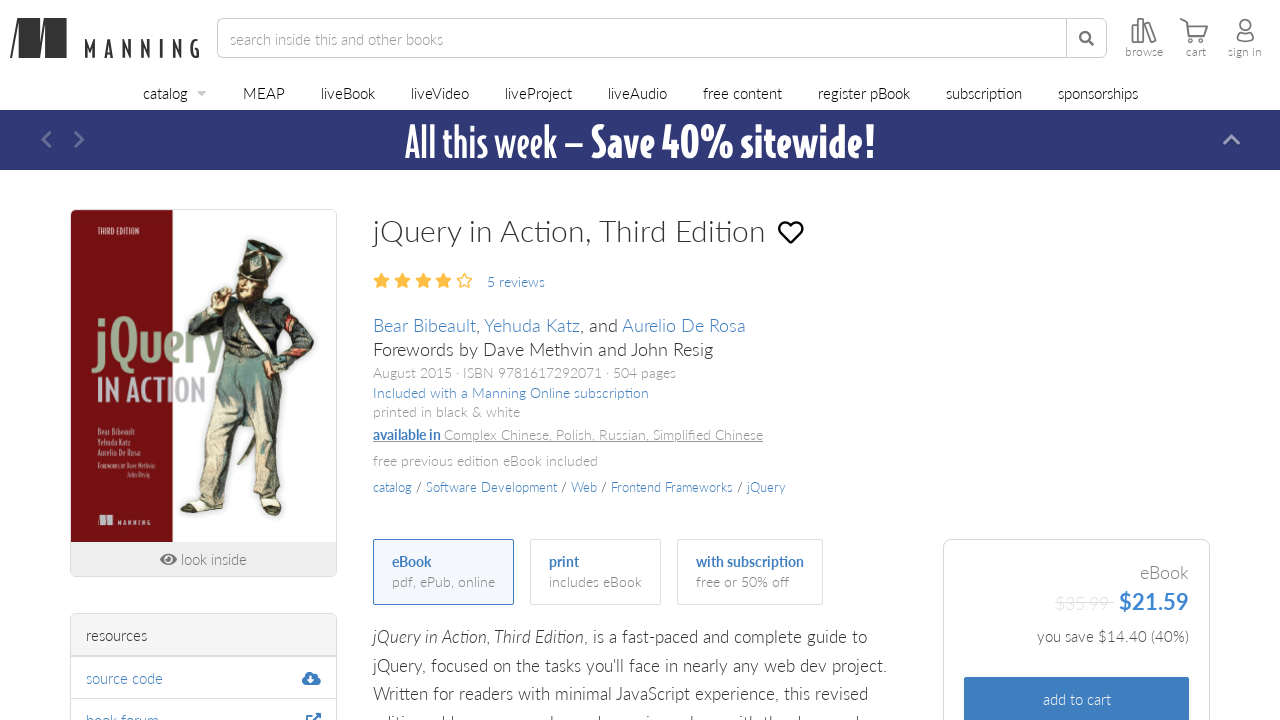